Tests double-click functionality using dblclick trigger

Starting URL: https://selenium-test-react.vercel.app/

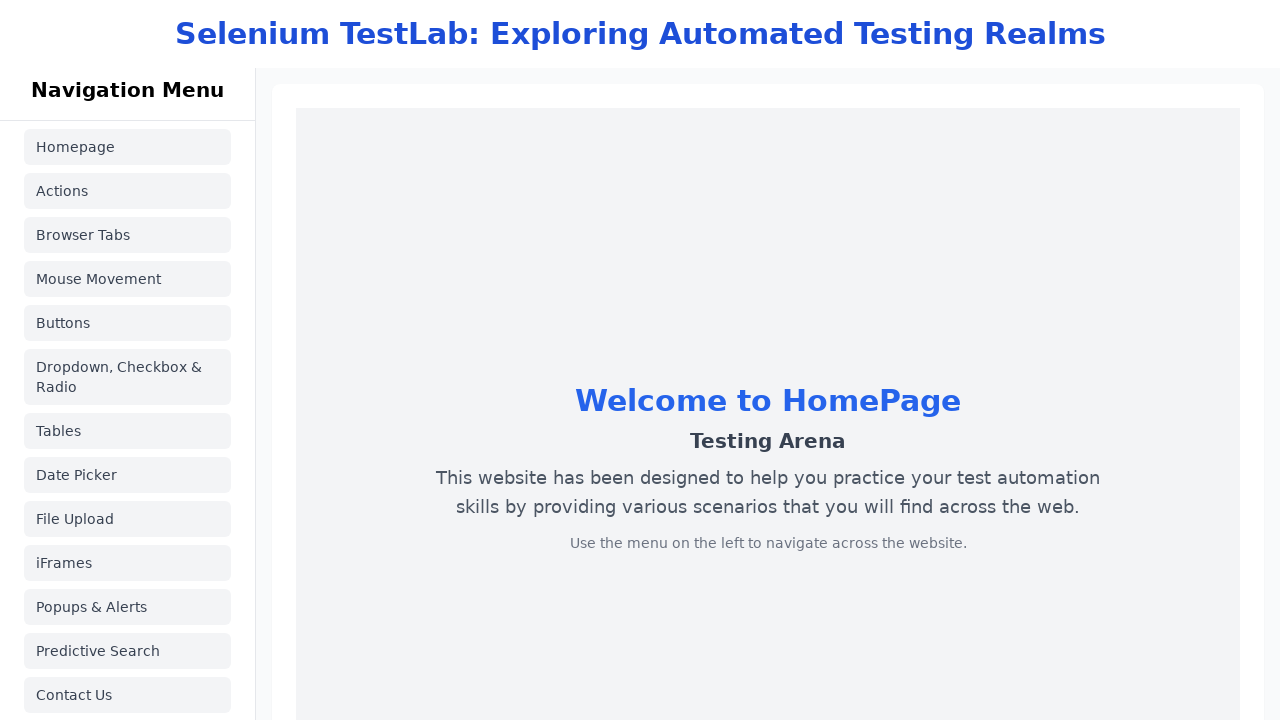

Navigated to actions page by clicking link at (128, 191) on a[href='/actions']
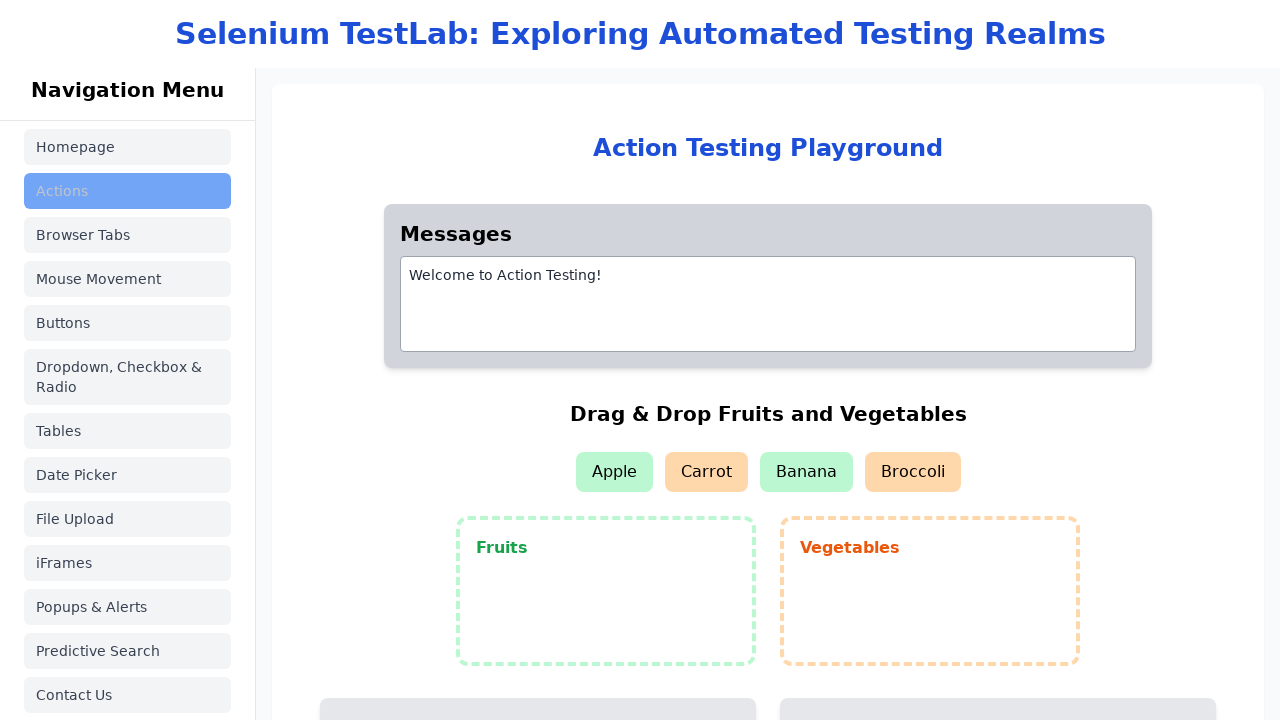

Double-clicked on 'Double click here' element at (998, 372) on xpath=//div[text()='Double click here']
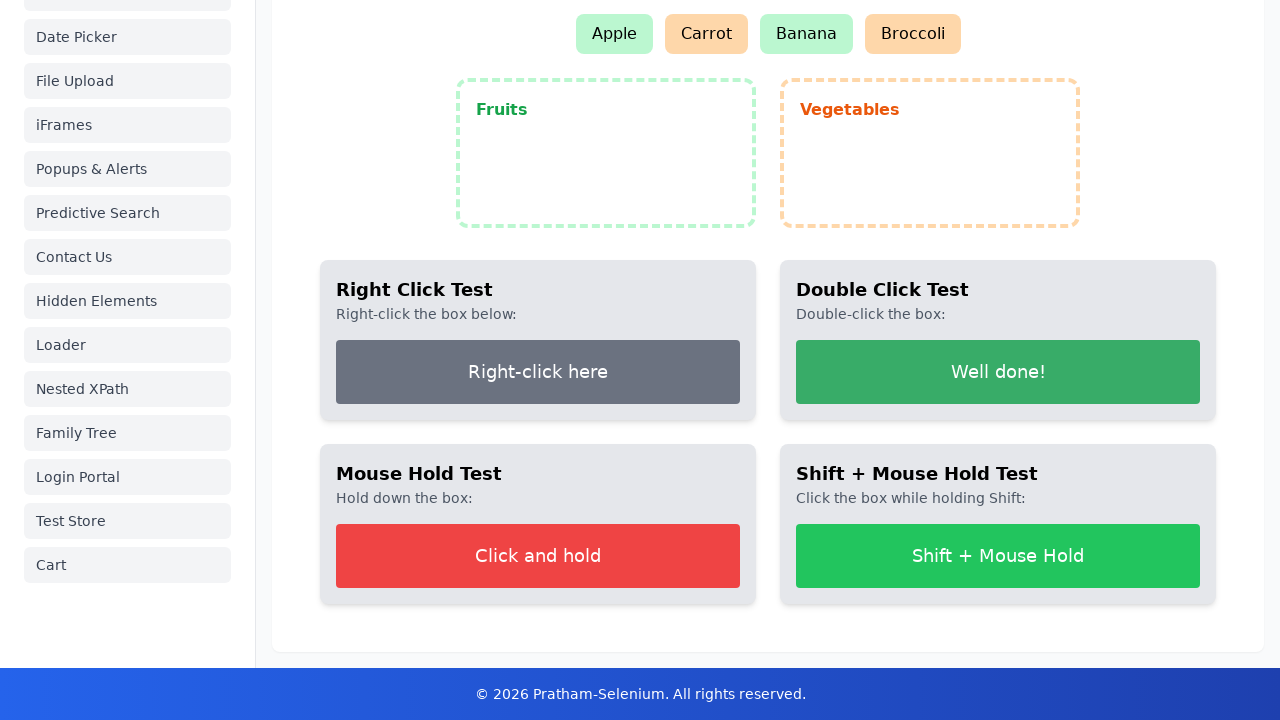

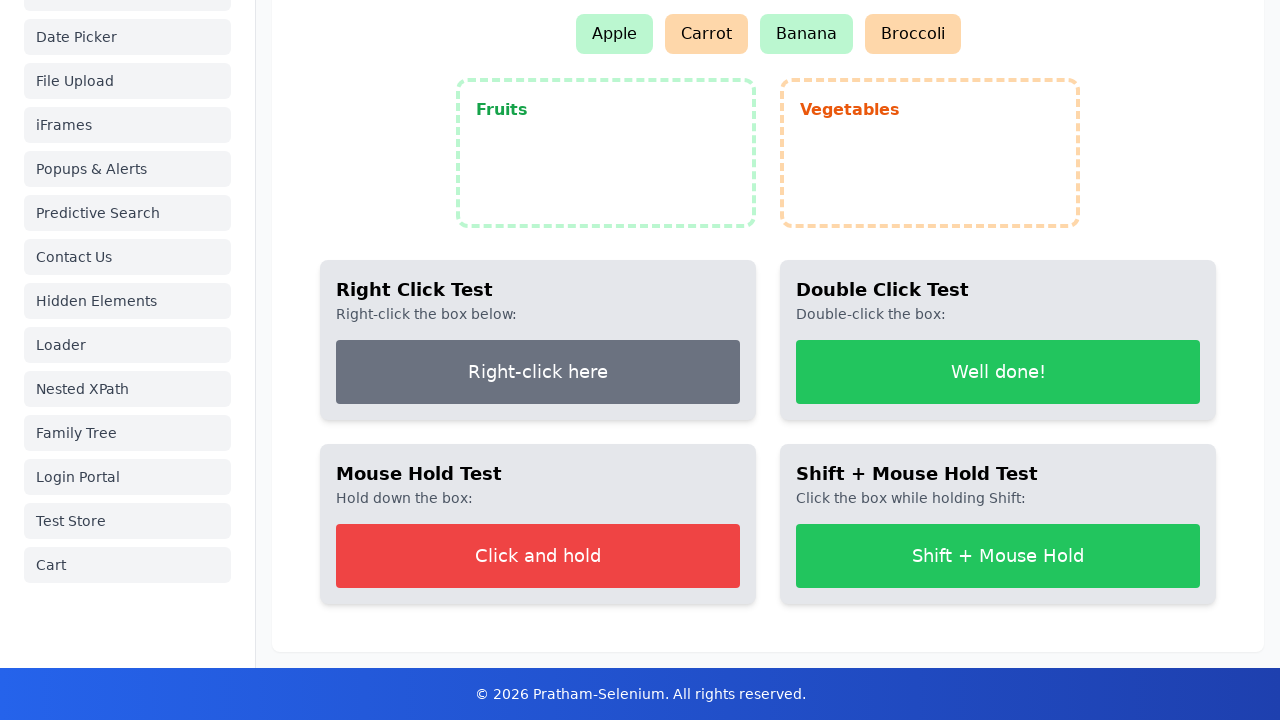